Tests mouse hover functionality by hovering over a button to reveal a submenu and clicking on the Top option

Starting URL: https://rahulshettyacademy.com/AutomationPractice/

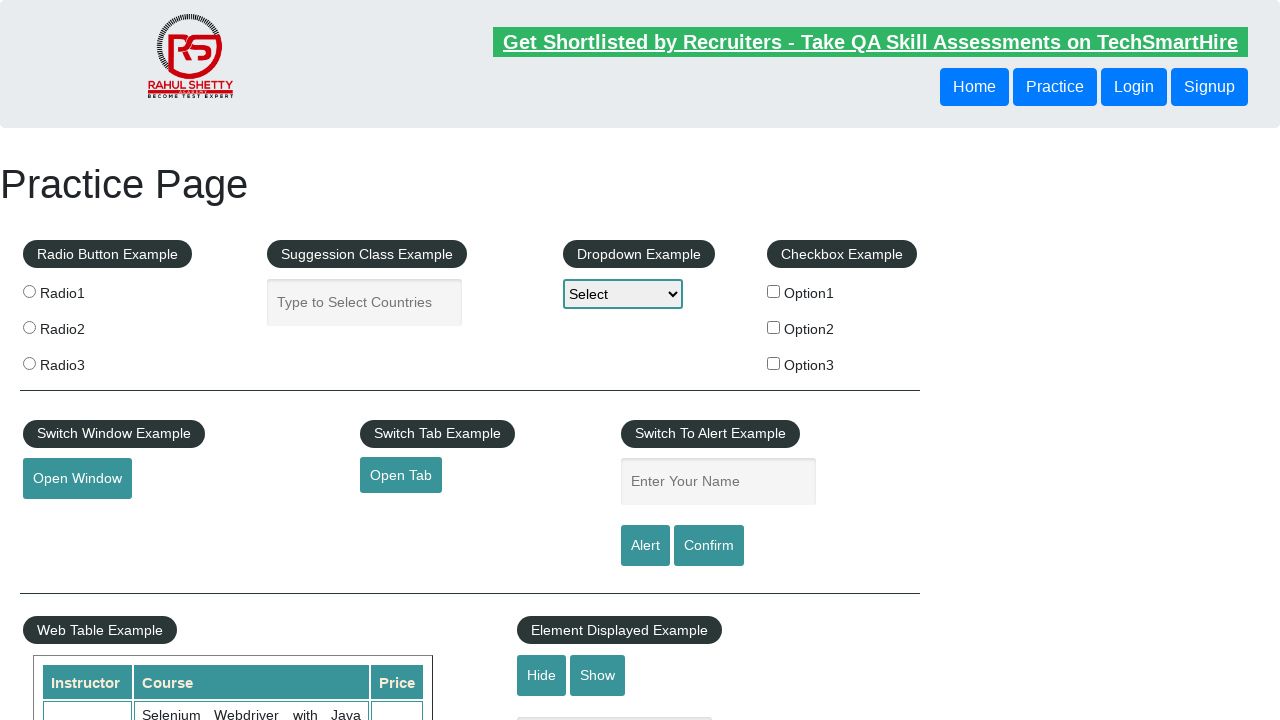

Scrolled down 1200px to reach mouse hover section
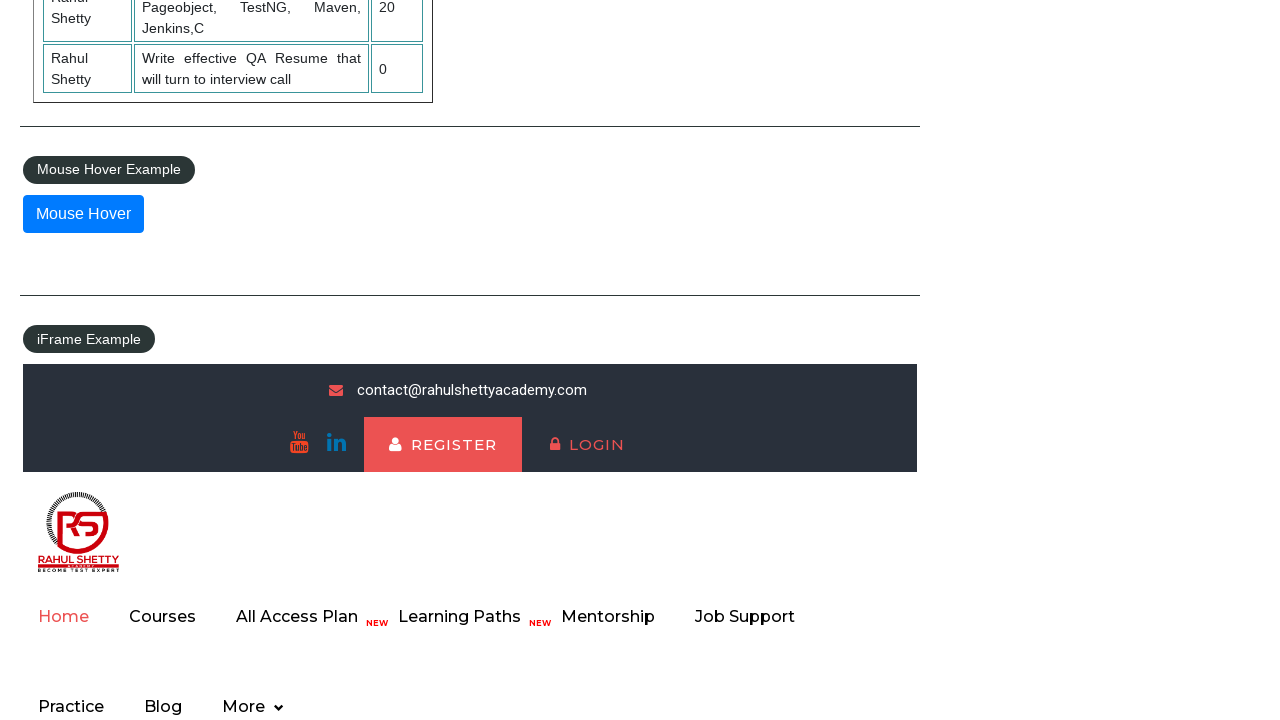

Hovered over mouse hover button to reveal submenu at (83, 214) on #mousehover
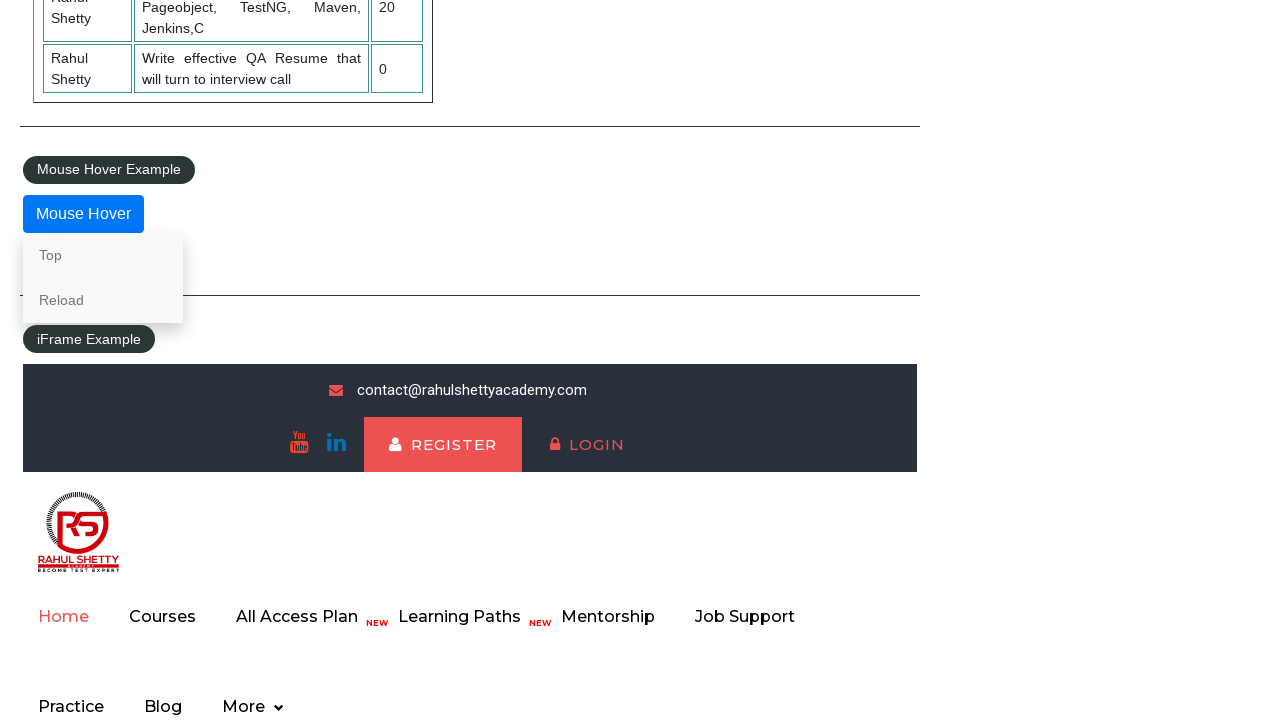

Waited for Top option to become visible in hover menu
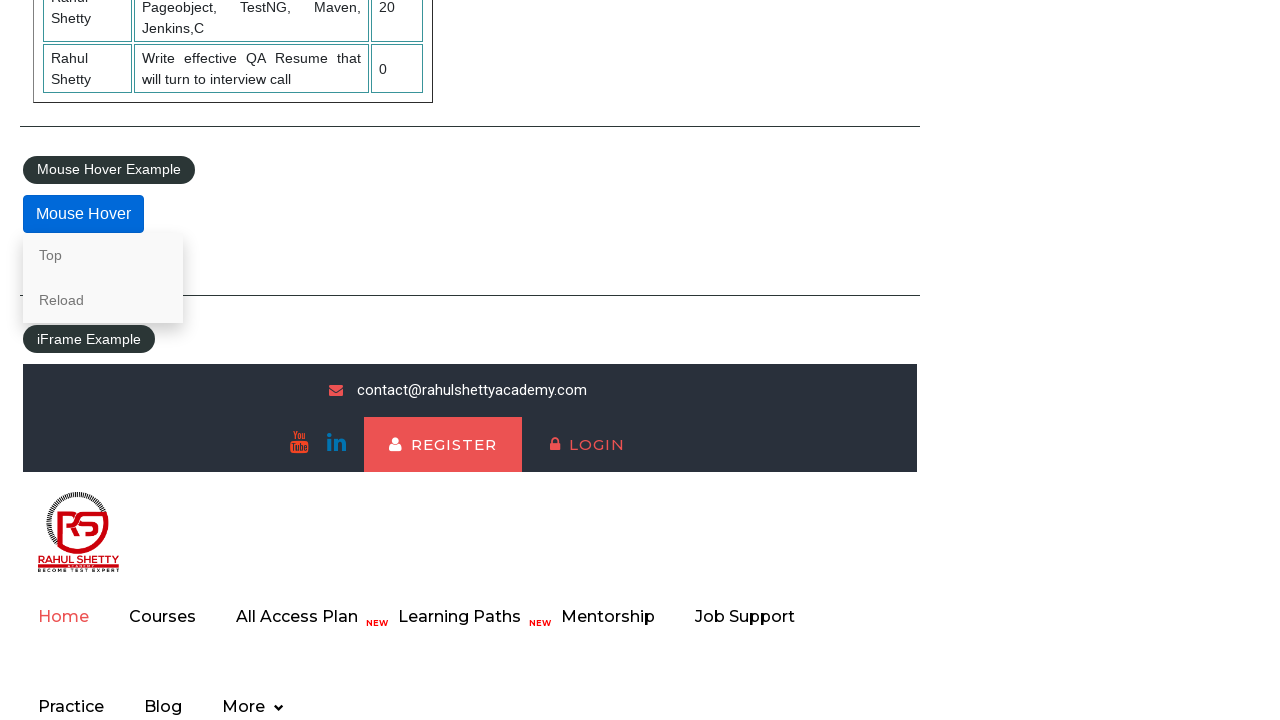

Clicked on Top option from the hover menu at (103, 255) on a:has-text('Top')
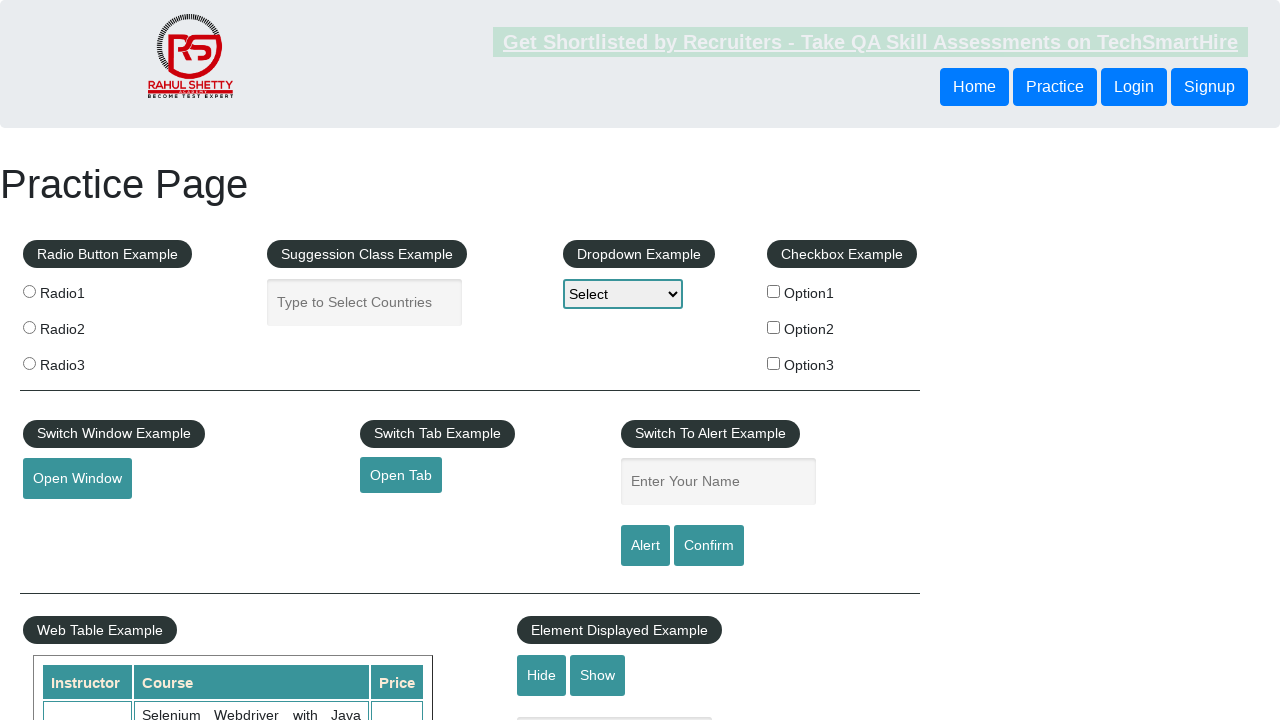

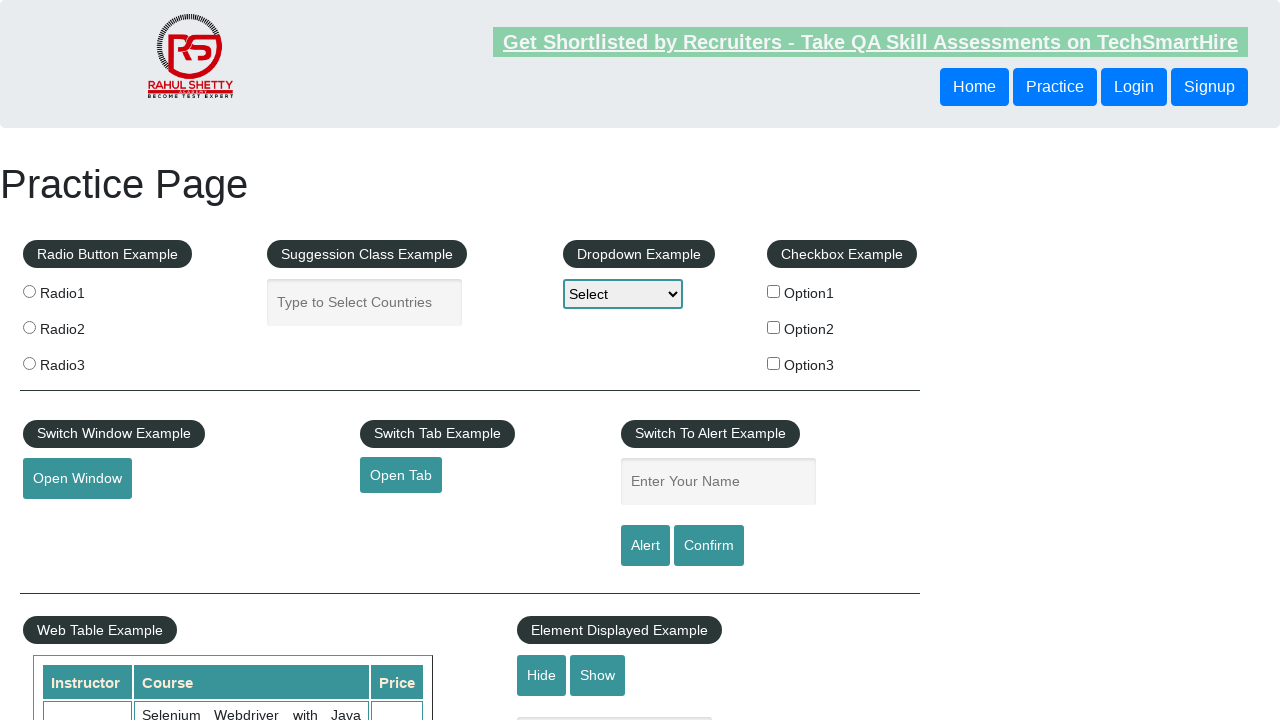